Tests full feedback form by setting name, age, and gender, then verifying all values are displayed correctly

Starting URL: https://acctabootcamp.github.io/site/tasks/provide_feedback

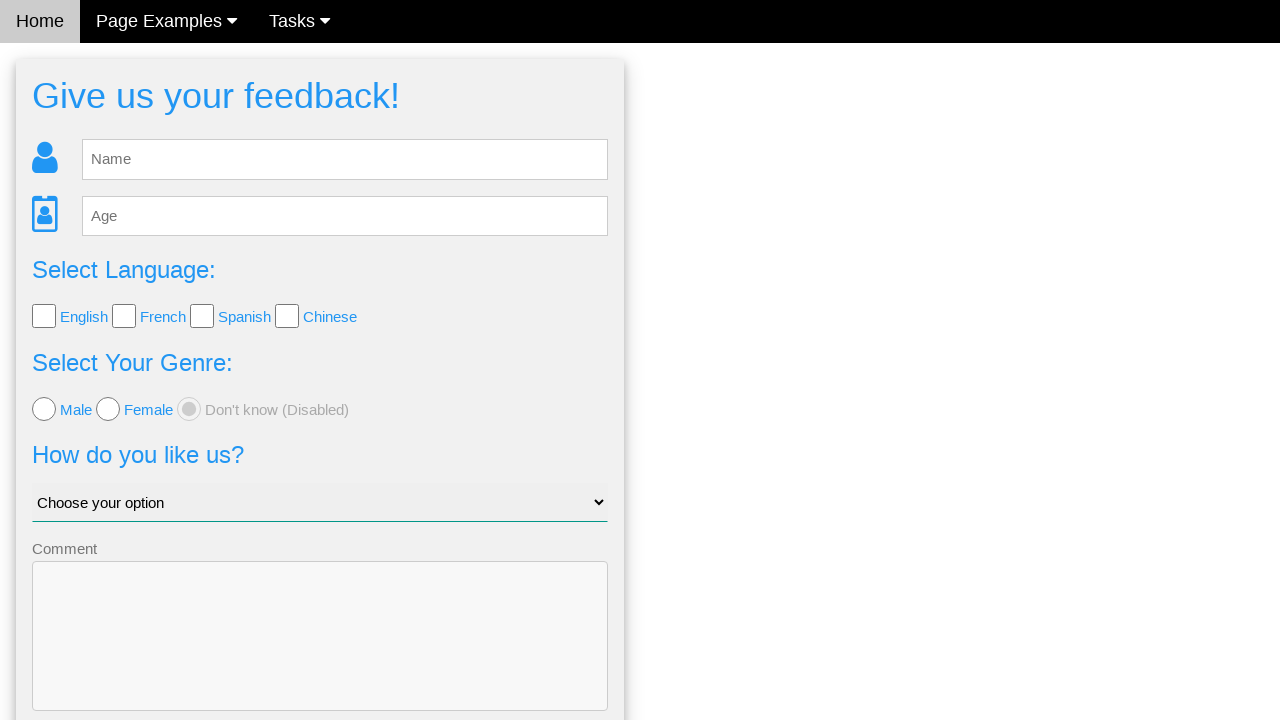

Cleared the name input field on #fb_name
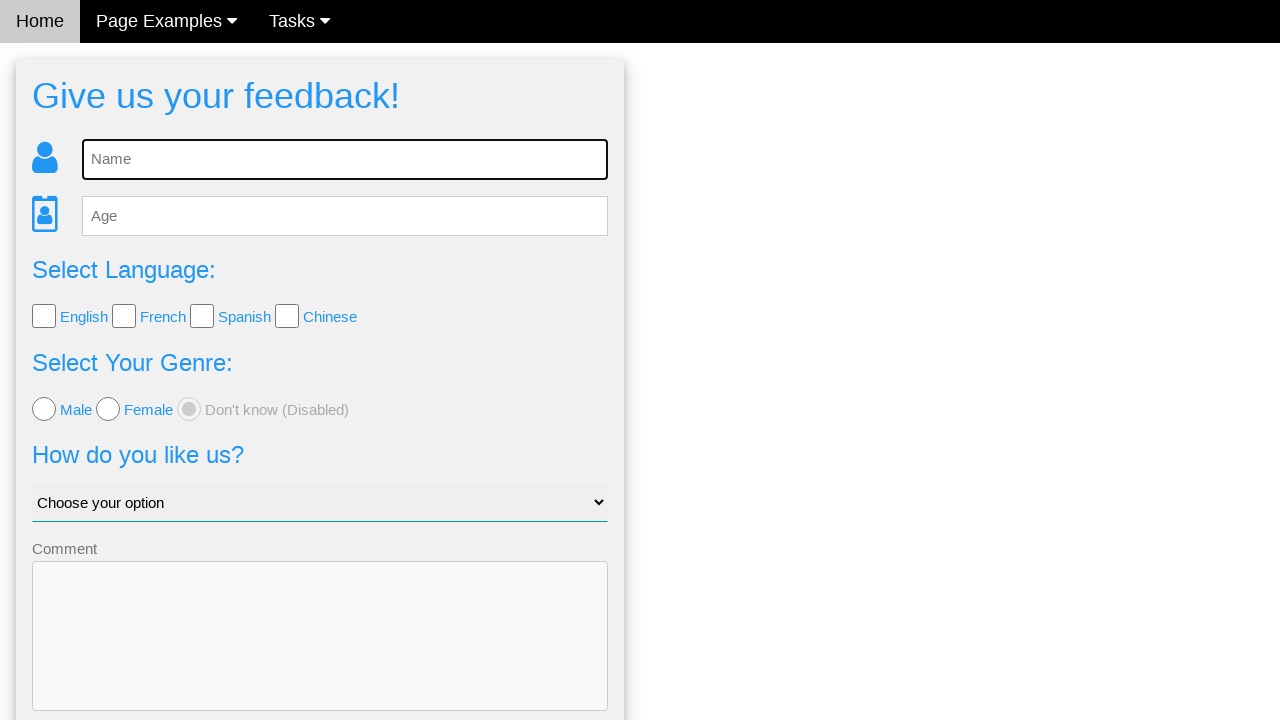

Filled name field with 'Robert Brown' on #fb_name
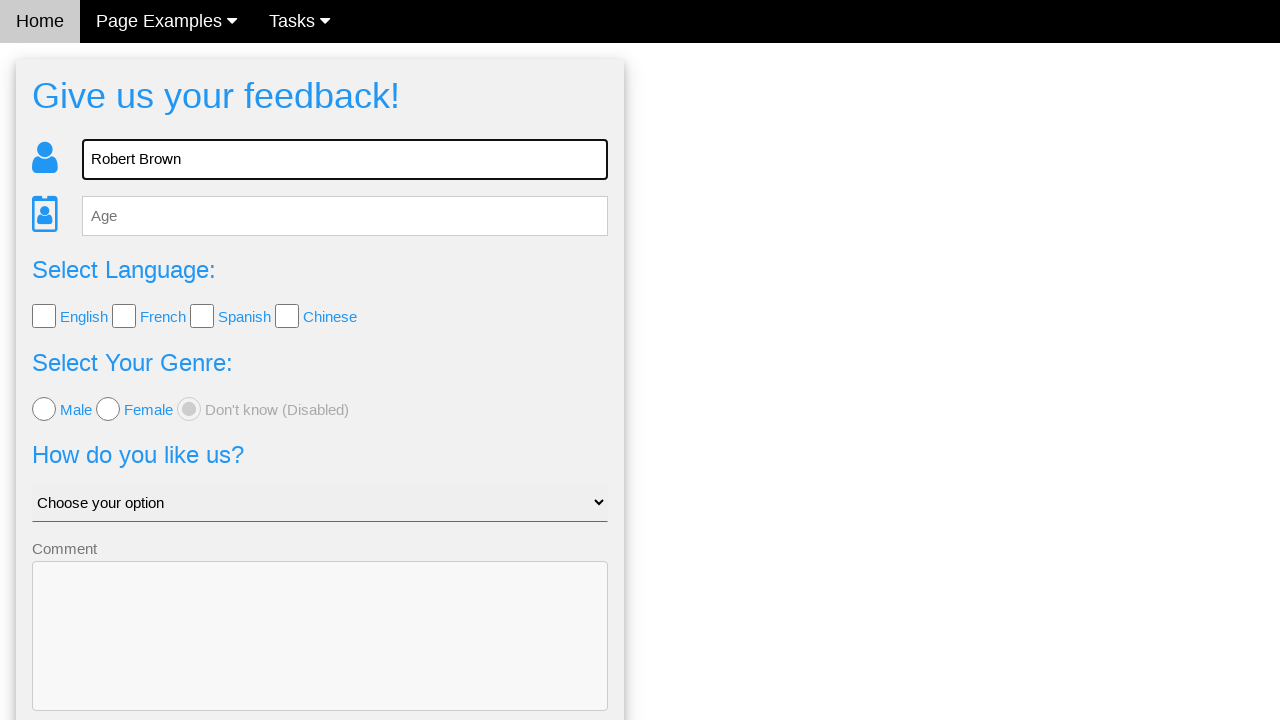

Cleared the age input field on #fb_age
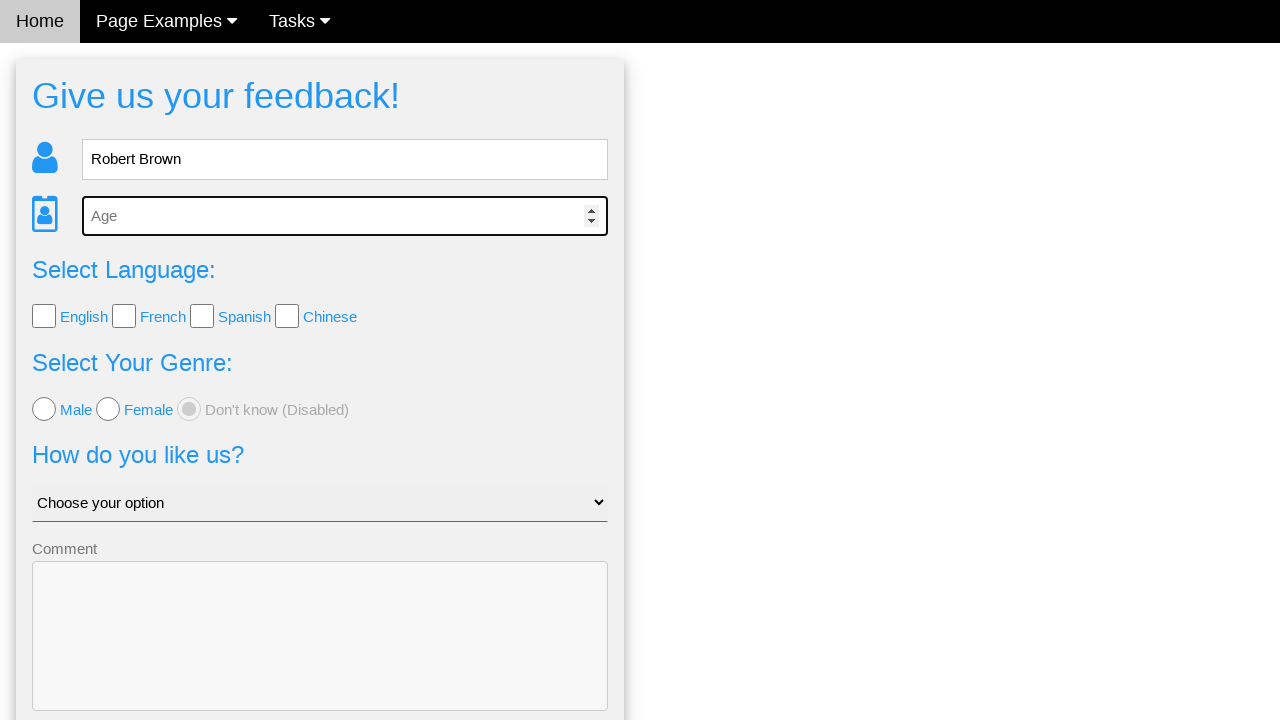

Filled age field with '35' on #fb_age
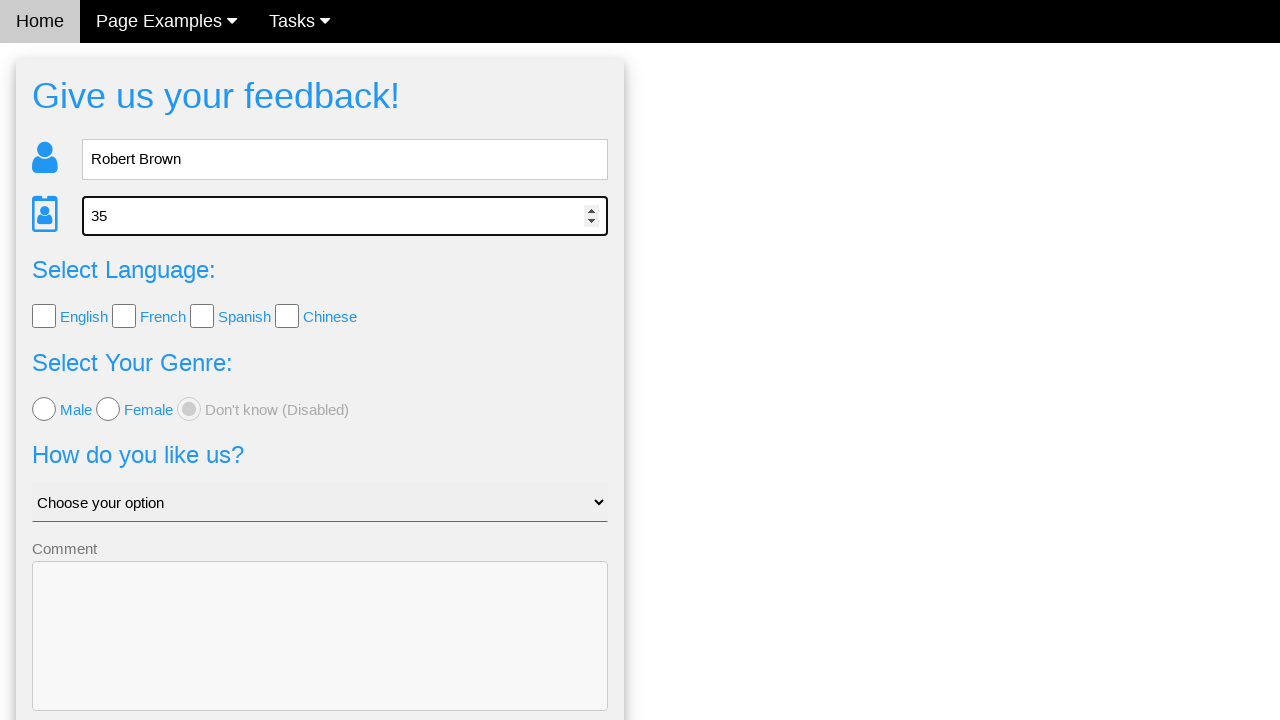

Selected 'male' gender radio button at (44, 409) on .w3-radio[value=male]
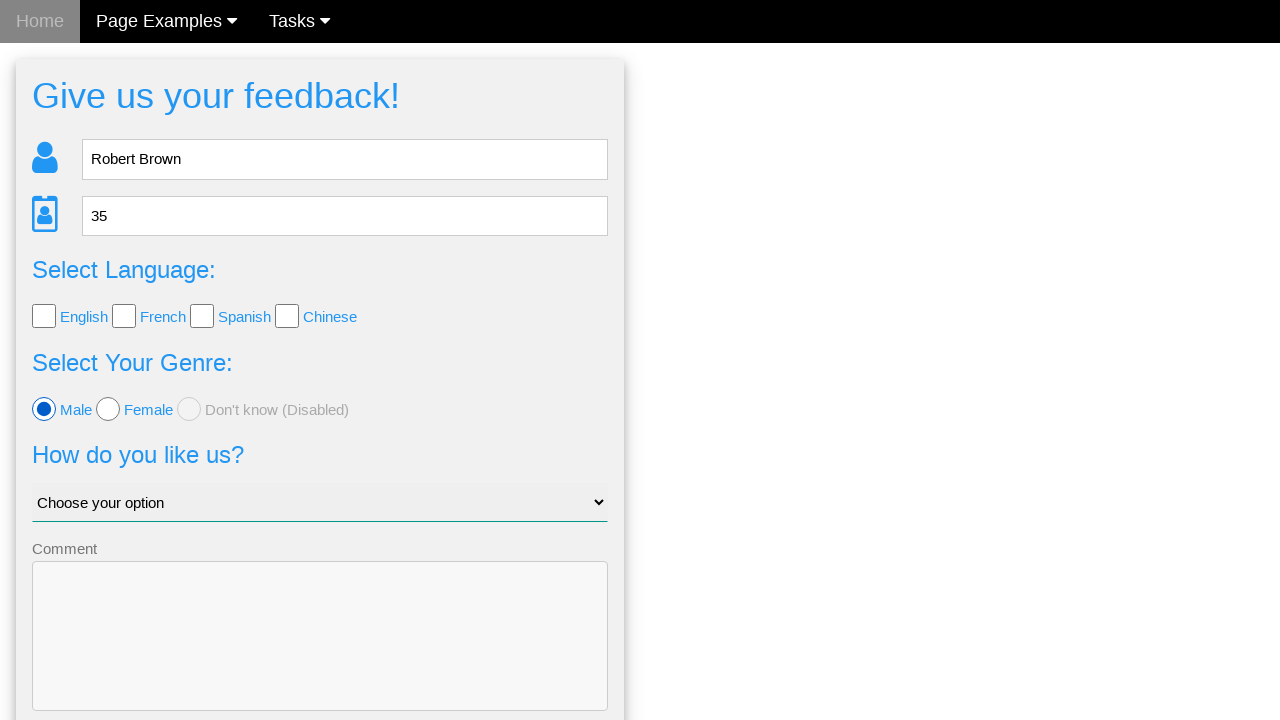

Clicked send feedback button at (320, 656) on .w3-btn-block
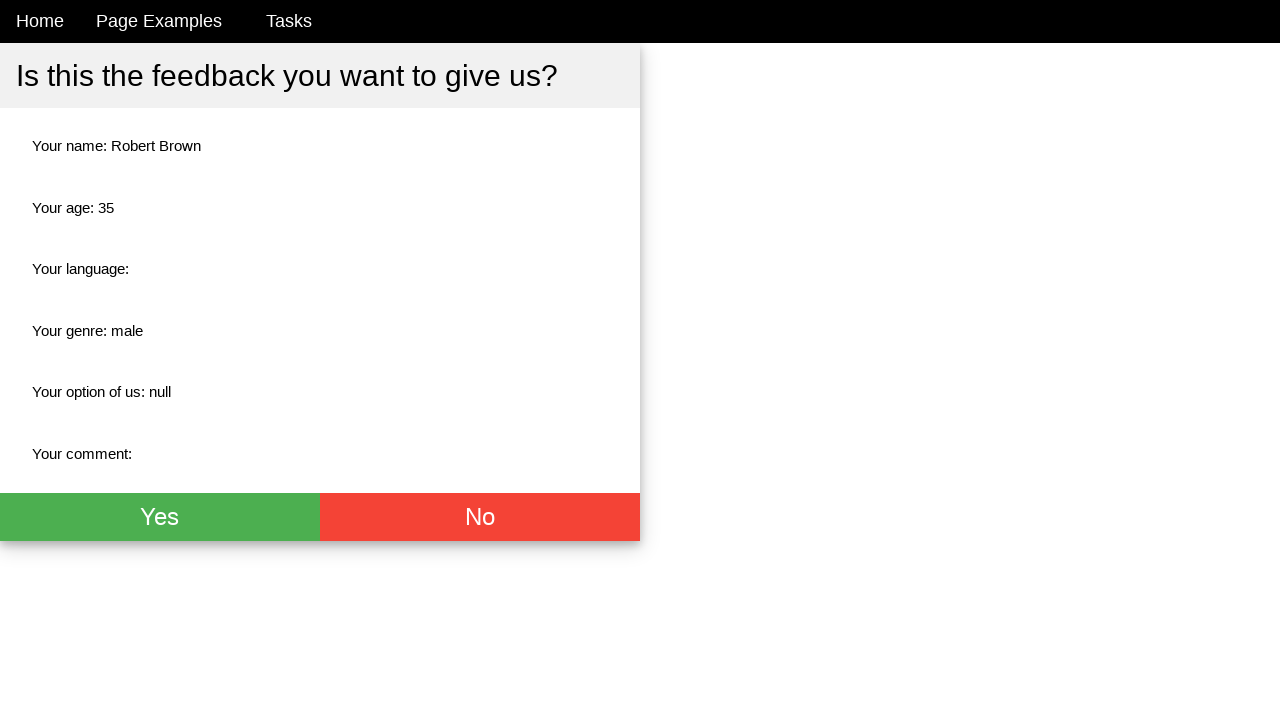

Waited for results page to load - name element visible
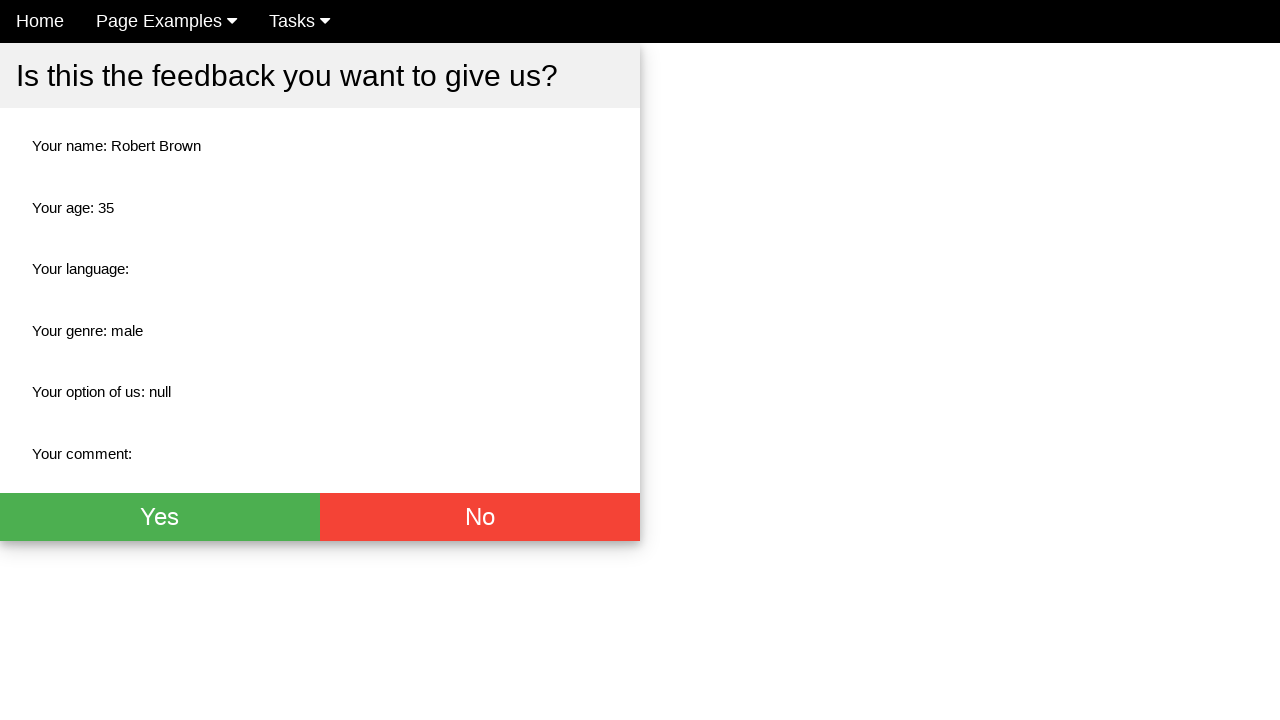

Verified name displays as 'Robert Brown'
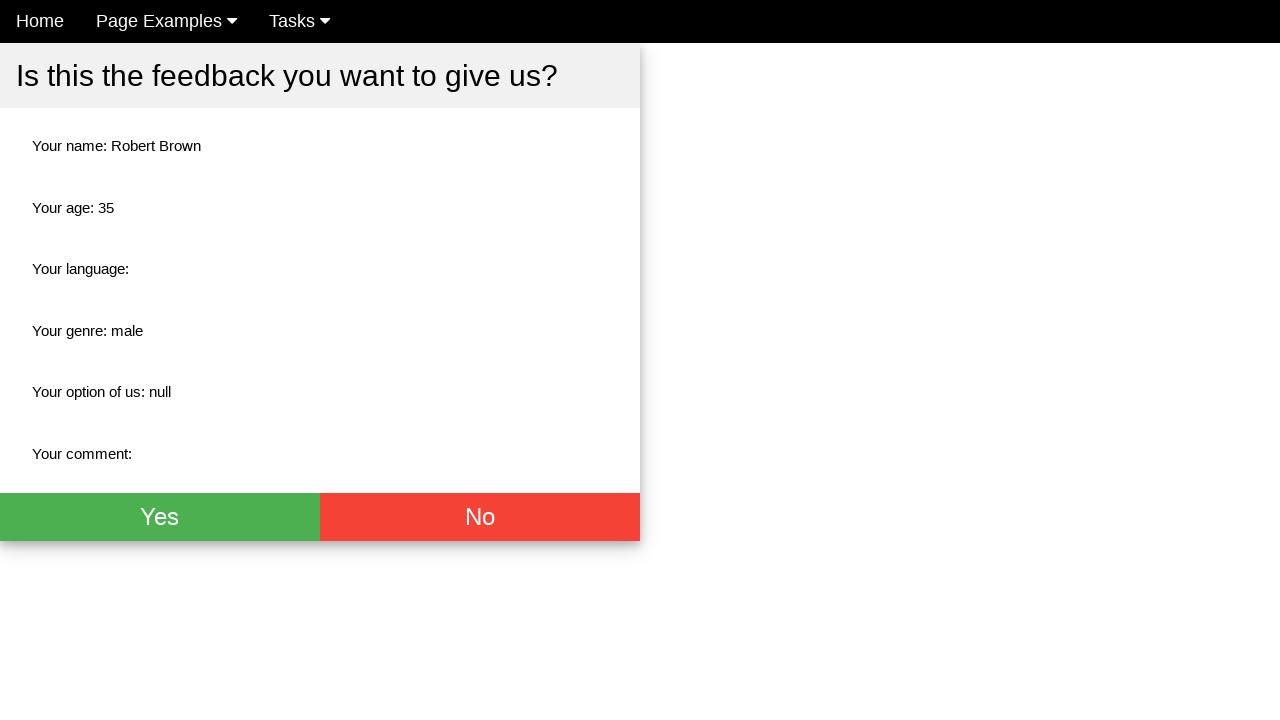

Verified age displays as '35'
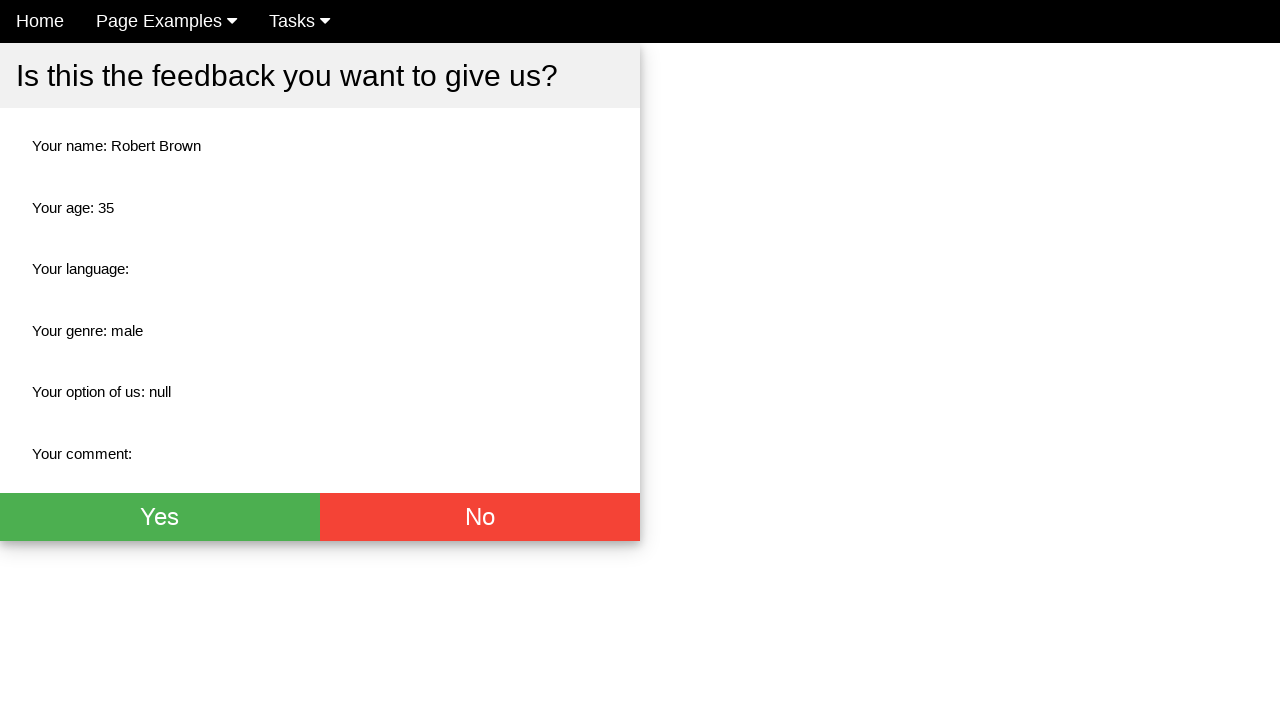

Verified gender displays as 'male'
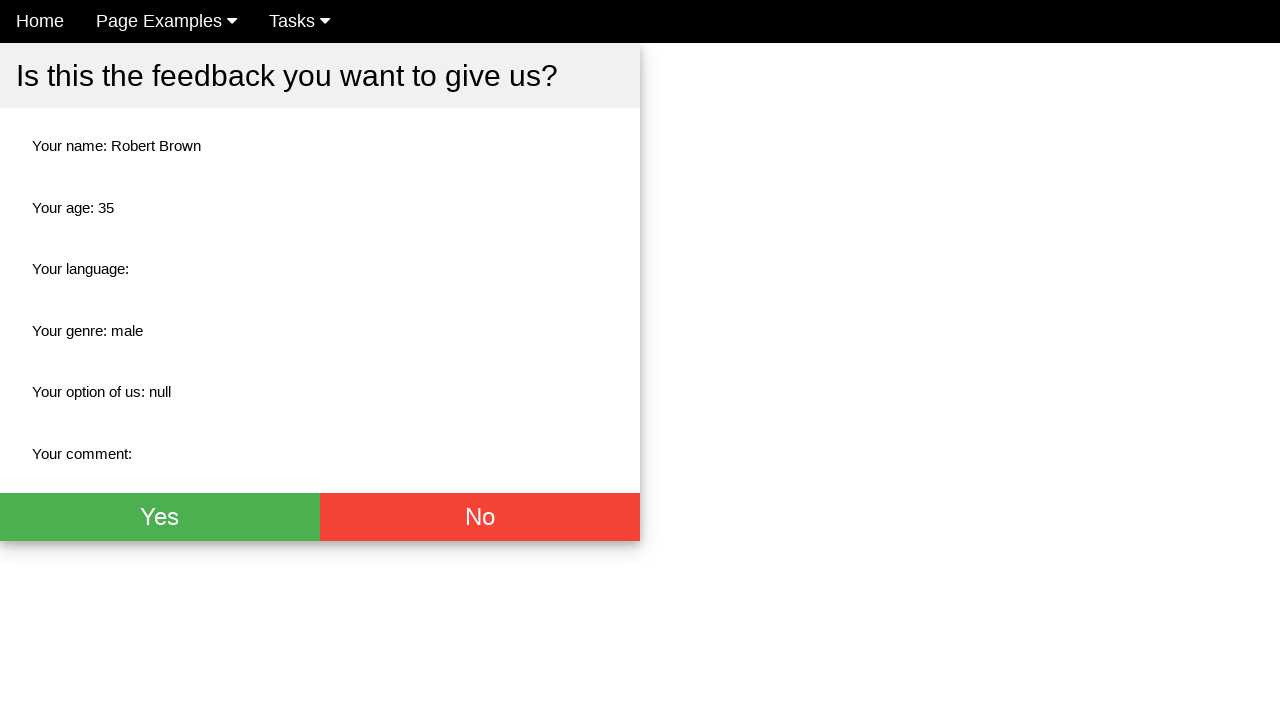

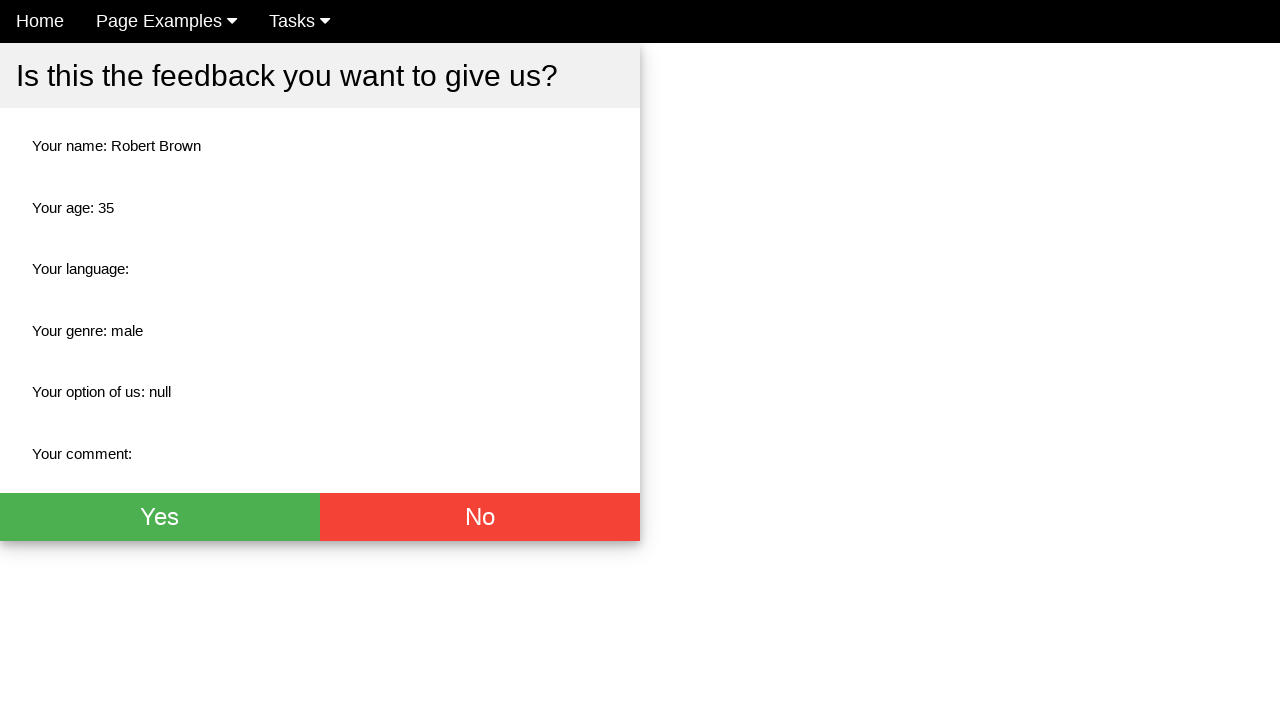